Tests prompt alert handling by clicking a button to trigger a prompt, entering text, and accepting it

Starting URL: https://training-support.net/webelements/alerts

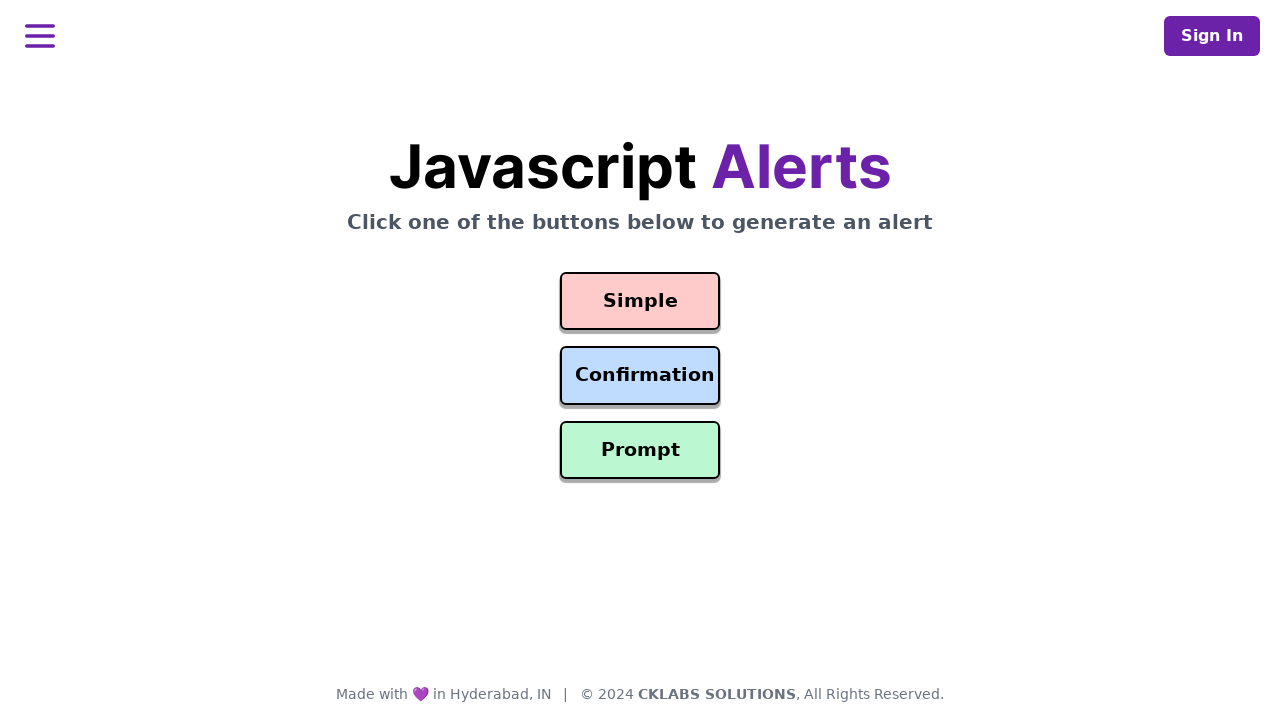

Set up dialog handler to accept prompt with text 'Awesome!'
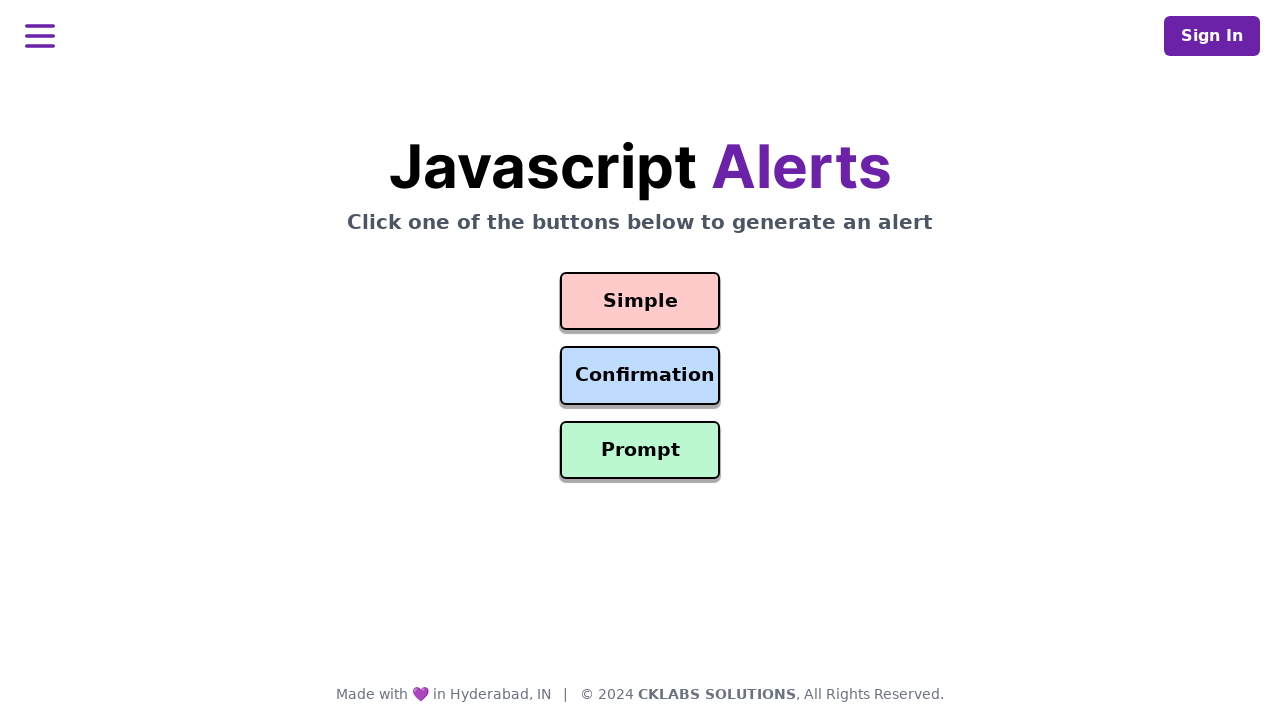

Clicked prompt alert button at (640, 450) on #prompt
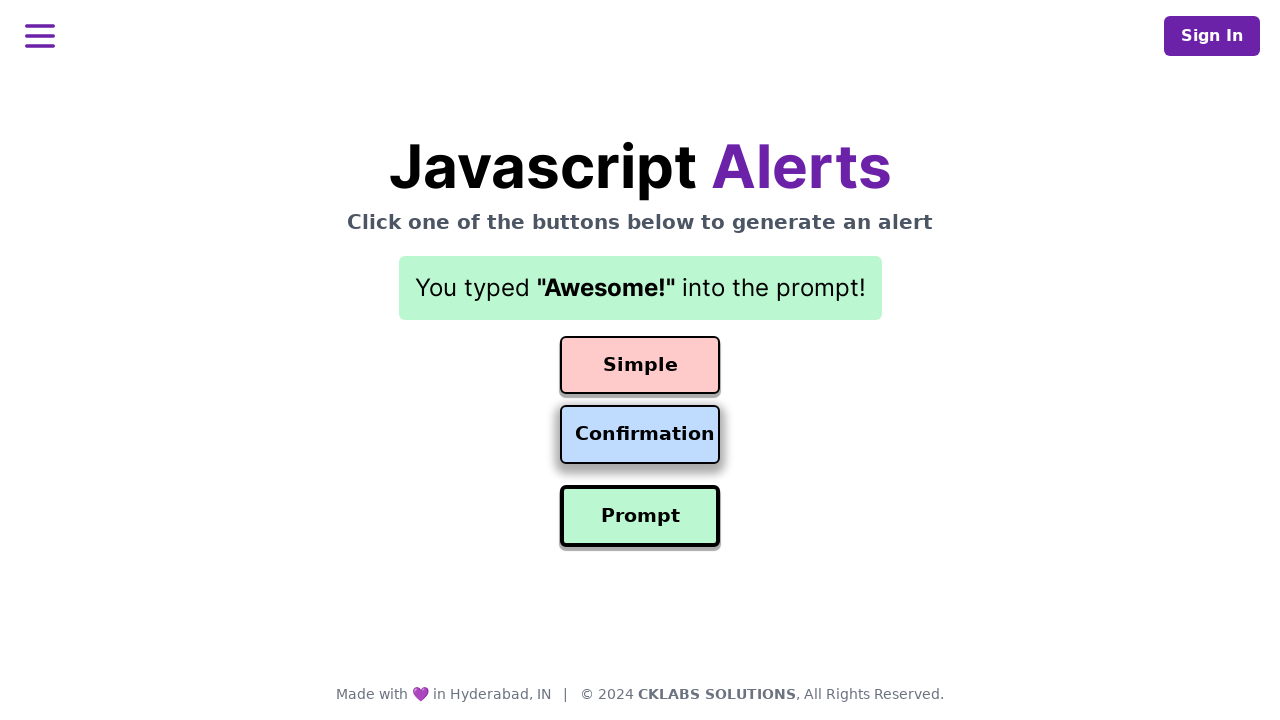

Waited for prompt alert to be triggered and handled
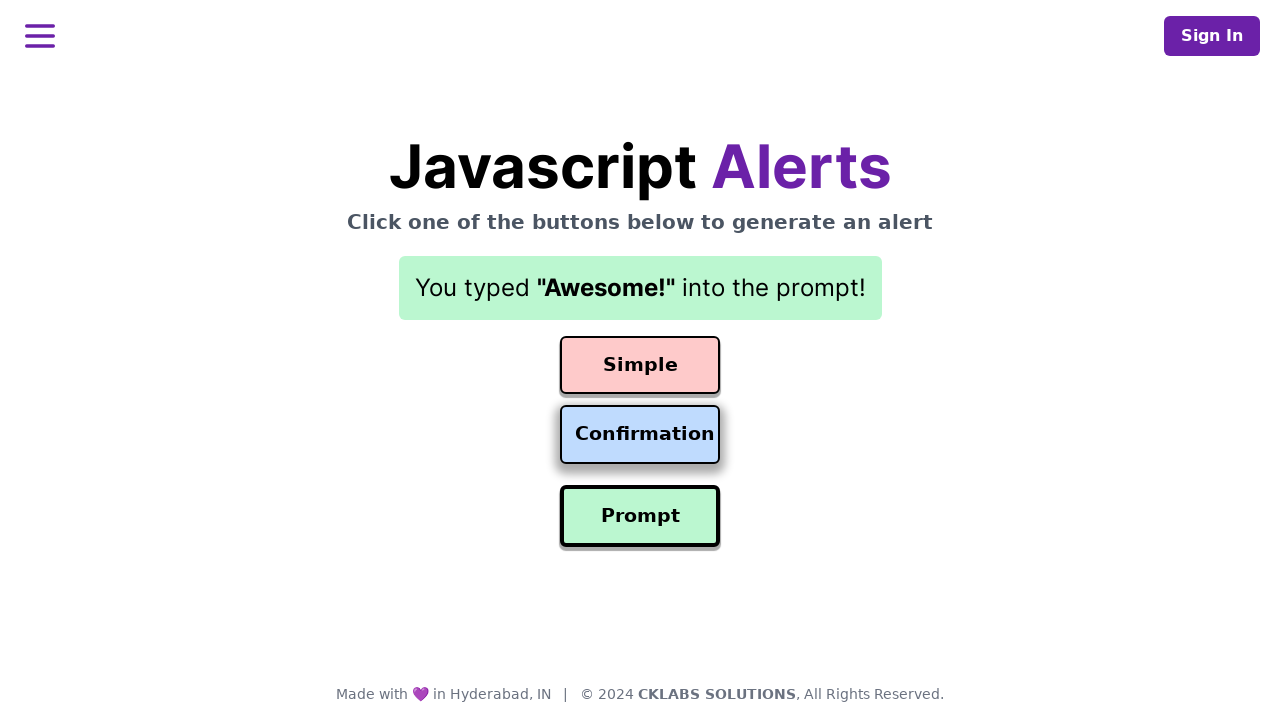

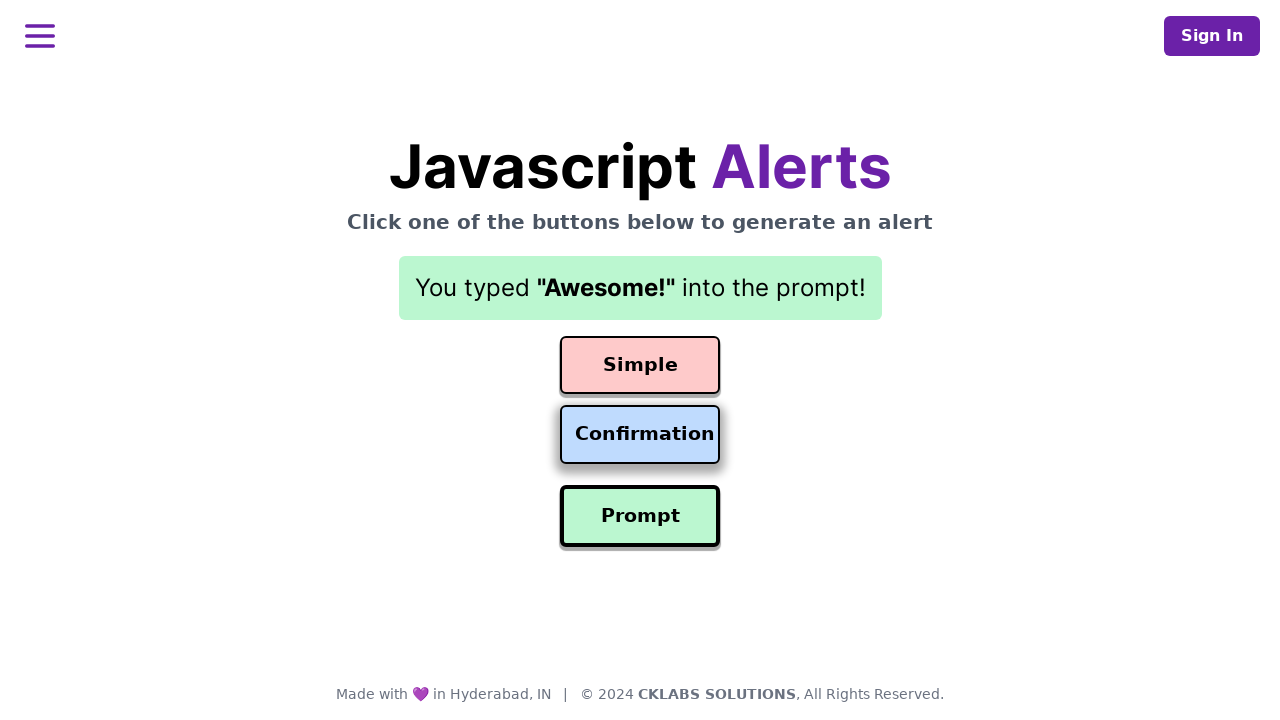